Navigates to Flipkart homepage and waits for the page to load. This appears to be a stub test that only opens the website without performing further actions.

Starting URL: https://www.flipkart.com/

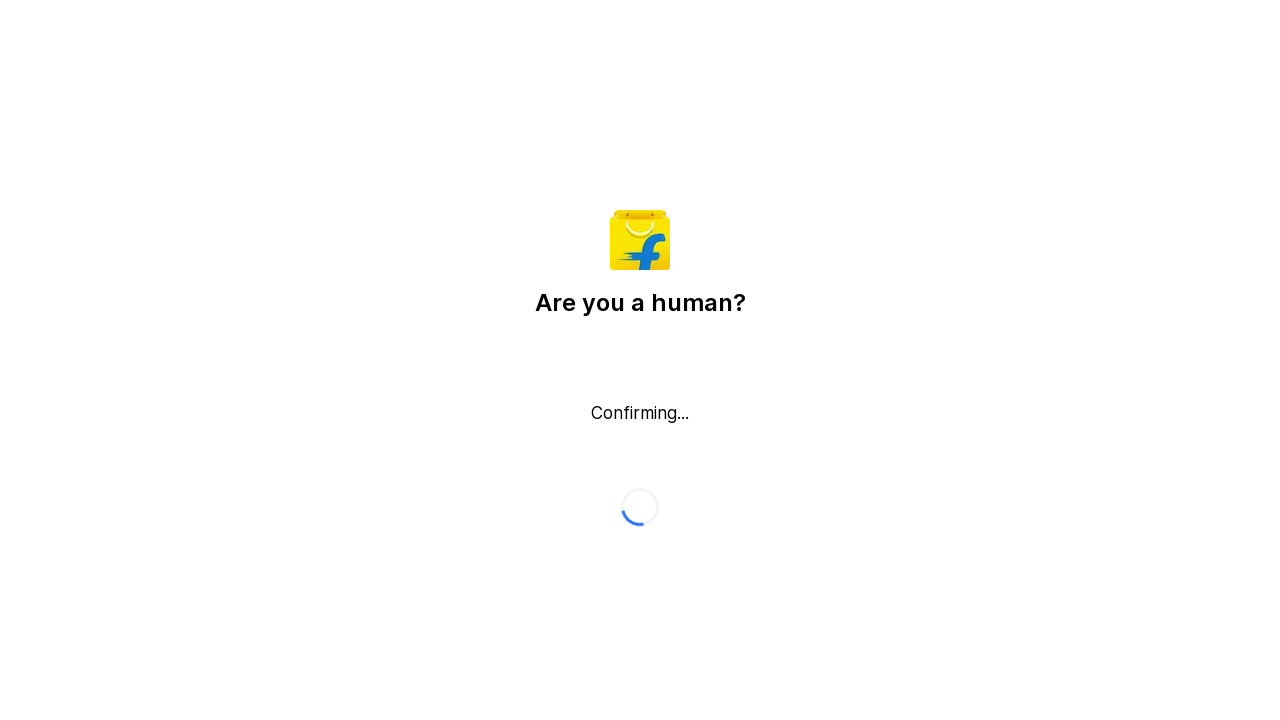

Flipkart homepage loaded successfully (DOM content loaded)
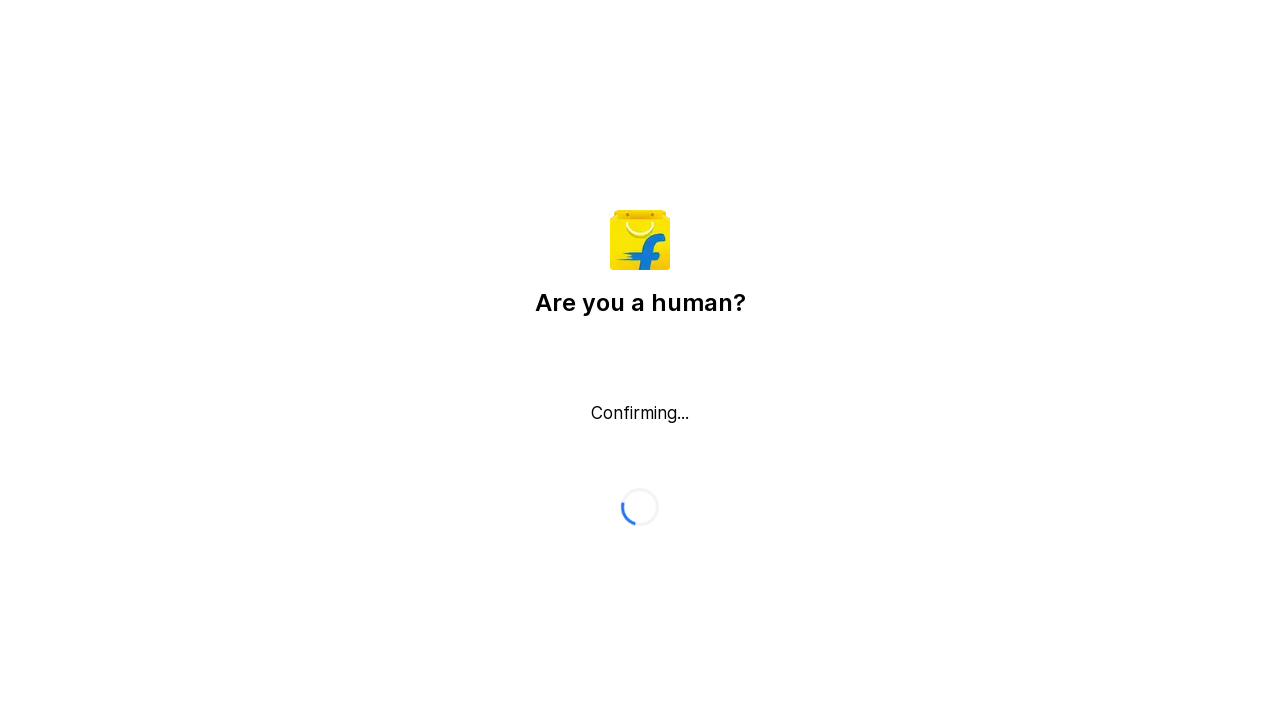

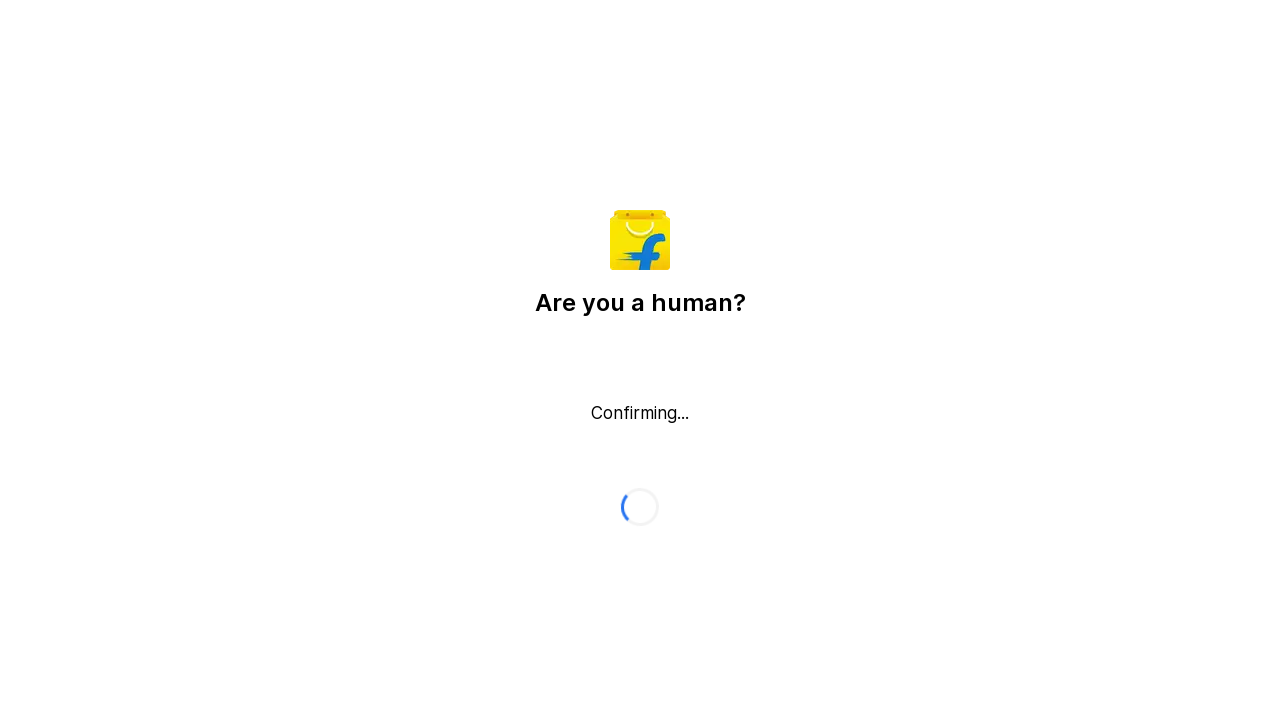